Tests editable dropdown with search functionality by typing and selecting "Algeria" and then "Anguilla"

Starting URL: https://react.semantic-ui.com/maximize/dropdown-example-search-selection/

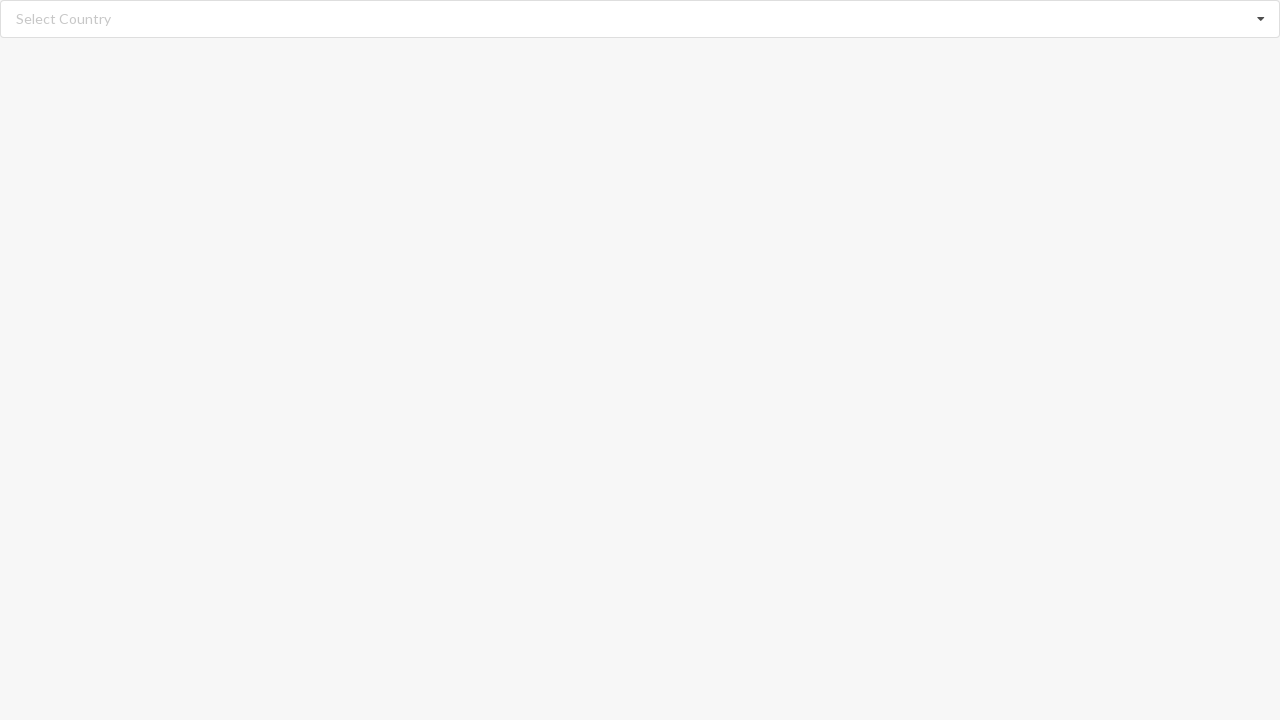

Cleared the search input field on //input[@class='search']
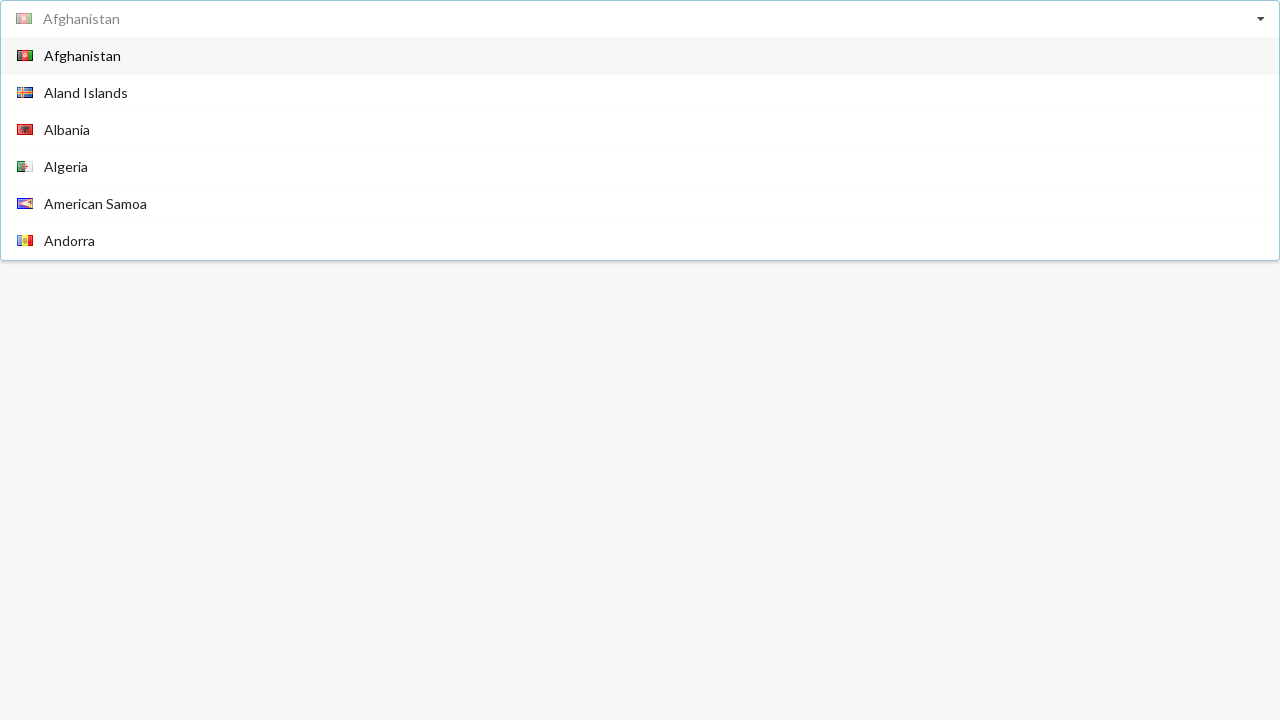

Typed 'Algeria' in the search field on //input[@class='search']
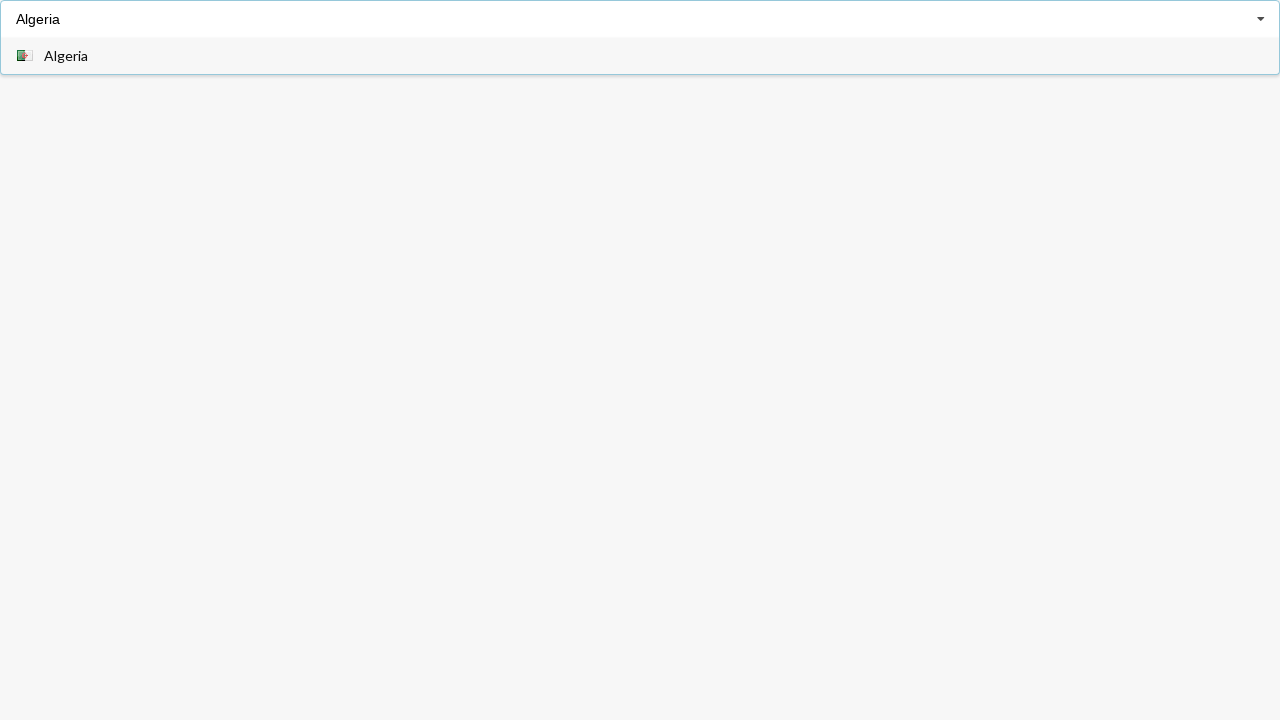

Waited for dropdown options to load
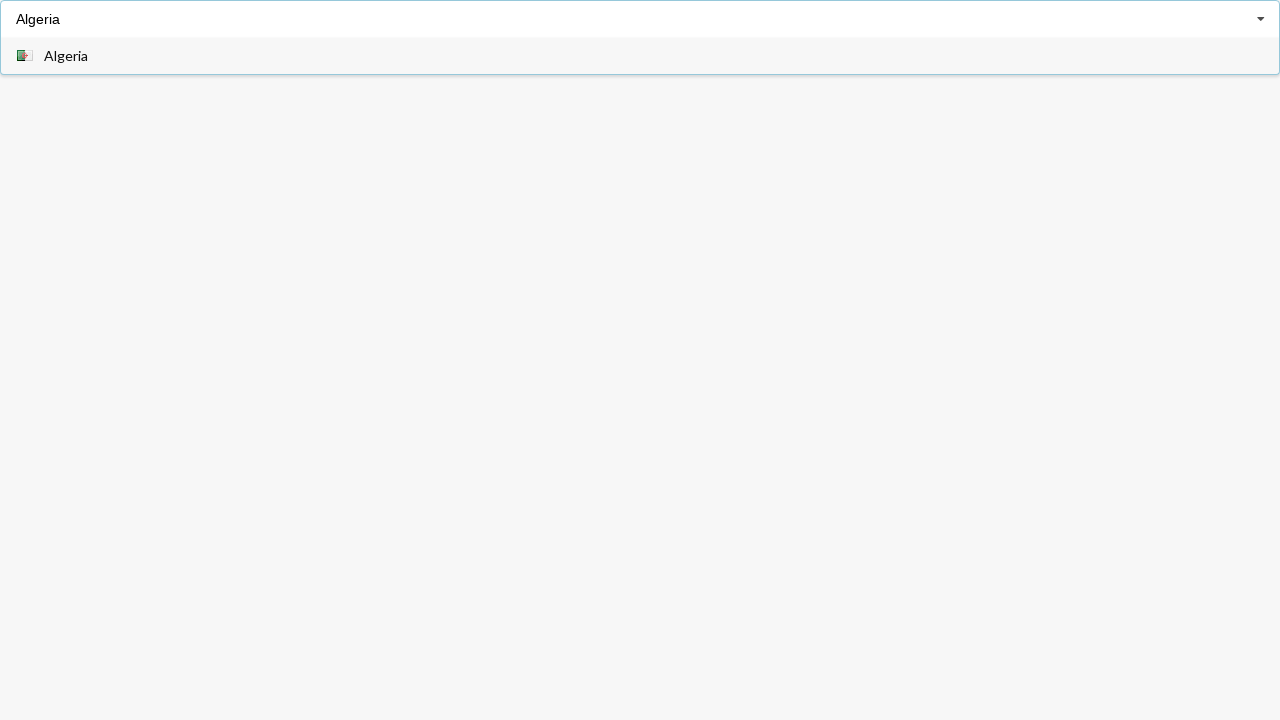

Scrolled 'Algeria' option into view
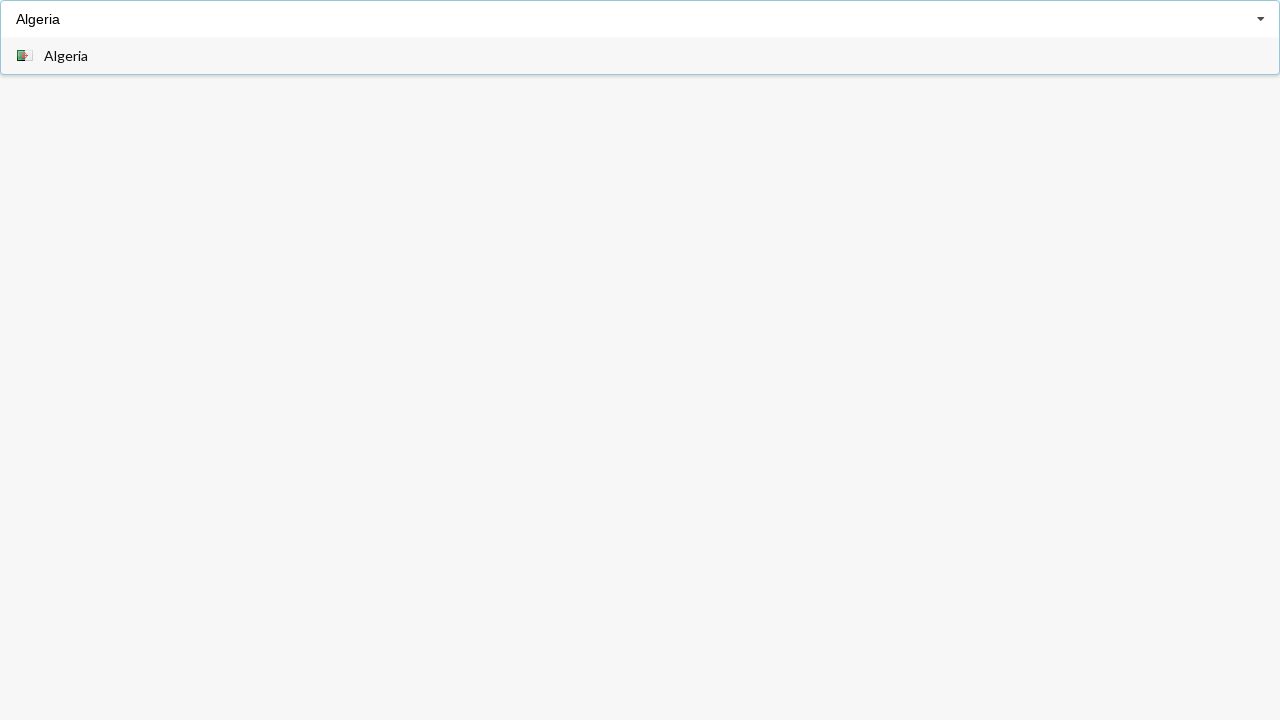

Clicked on 'Algeria' option
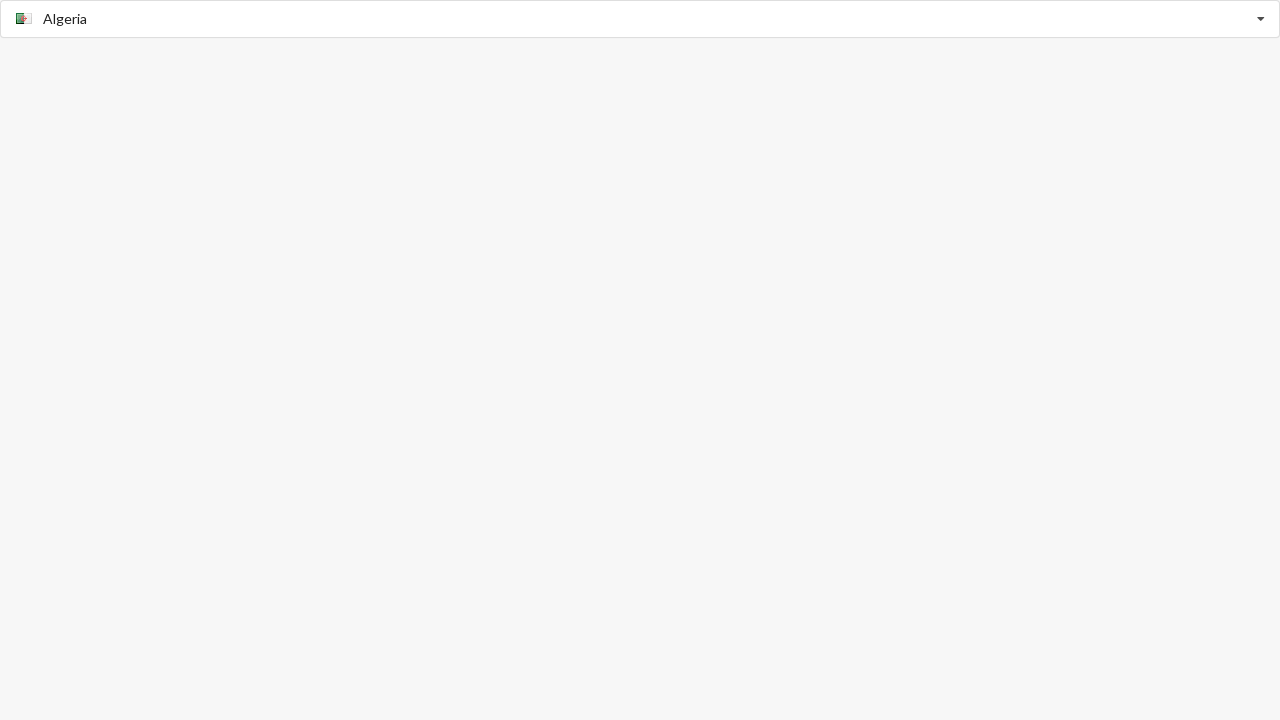

Verified 'Algeria' was selected
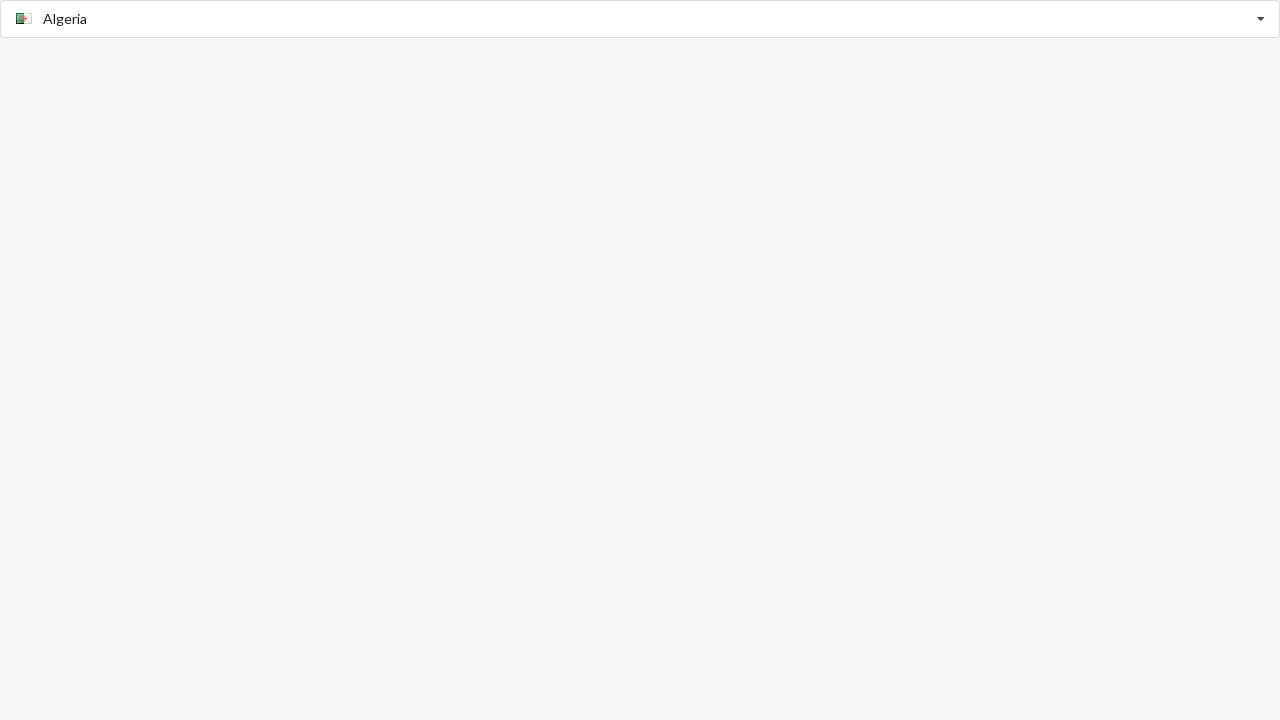

Cleared the search input field on //input[@class='search']
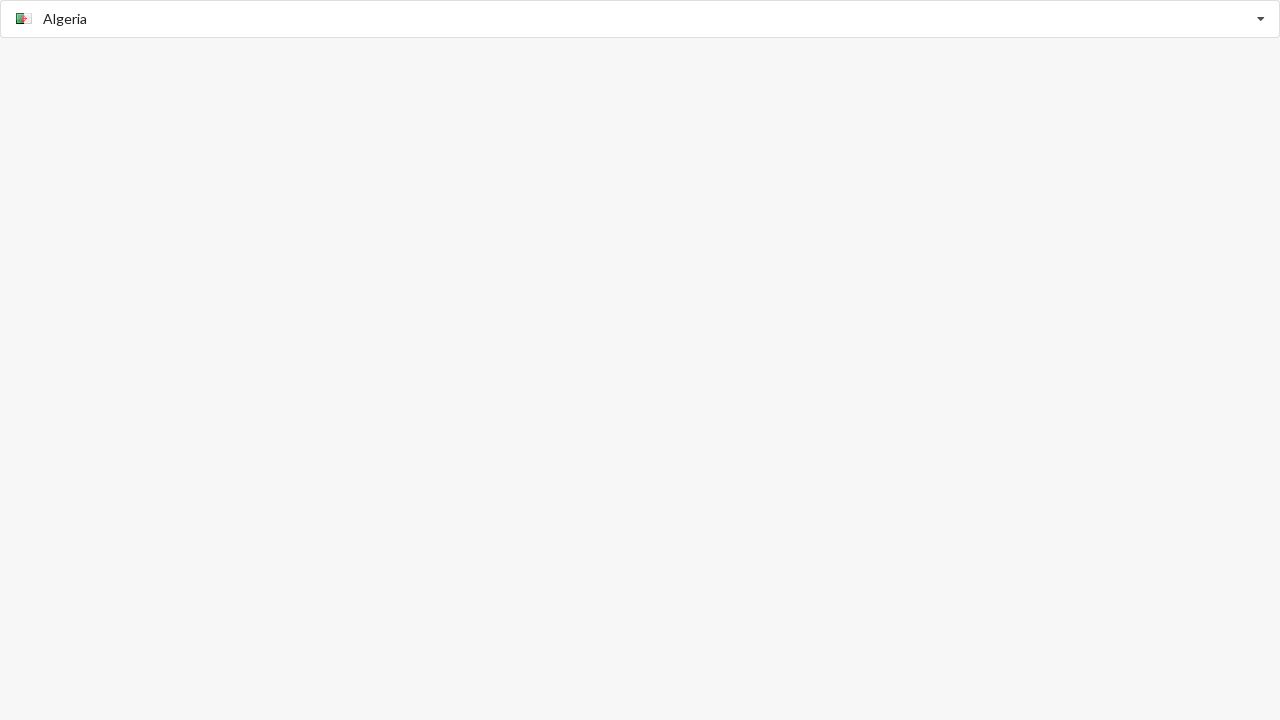

Typed 'Anguilla' in the search field on //input[@class='search']
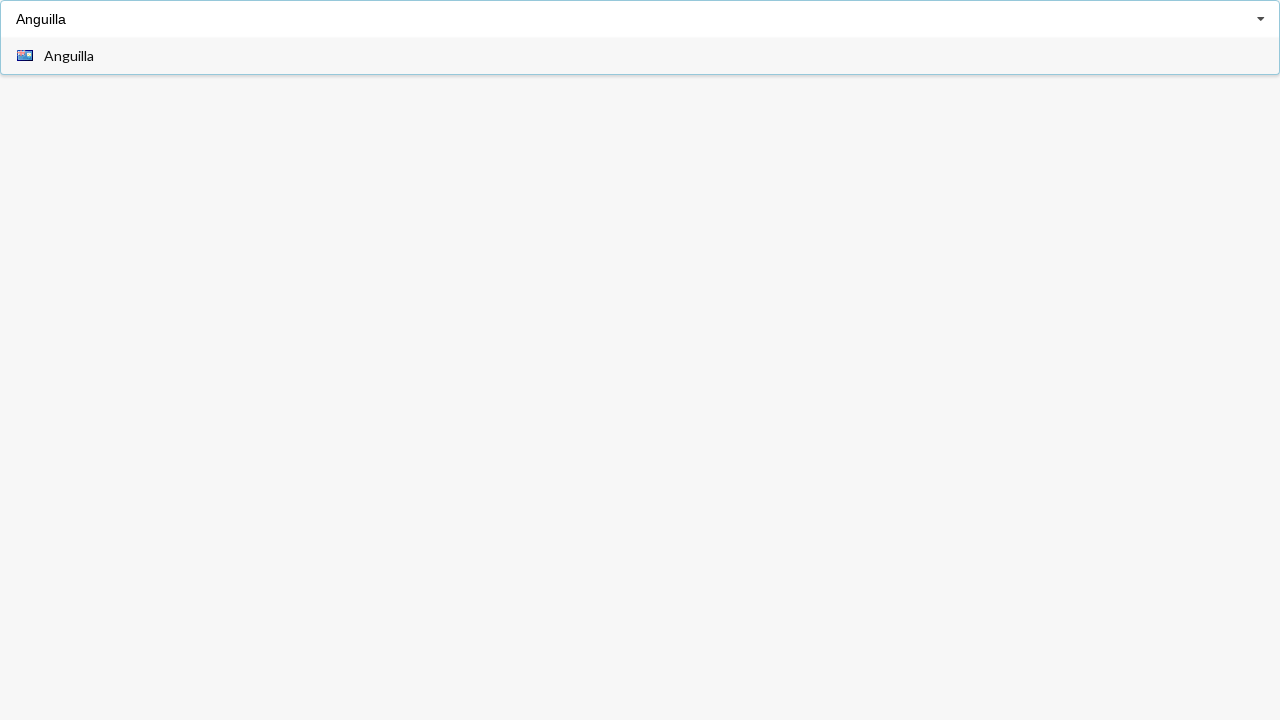

Waited for dropdown options to load
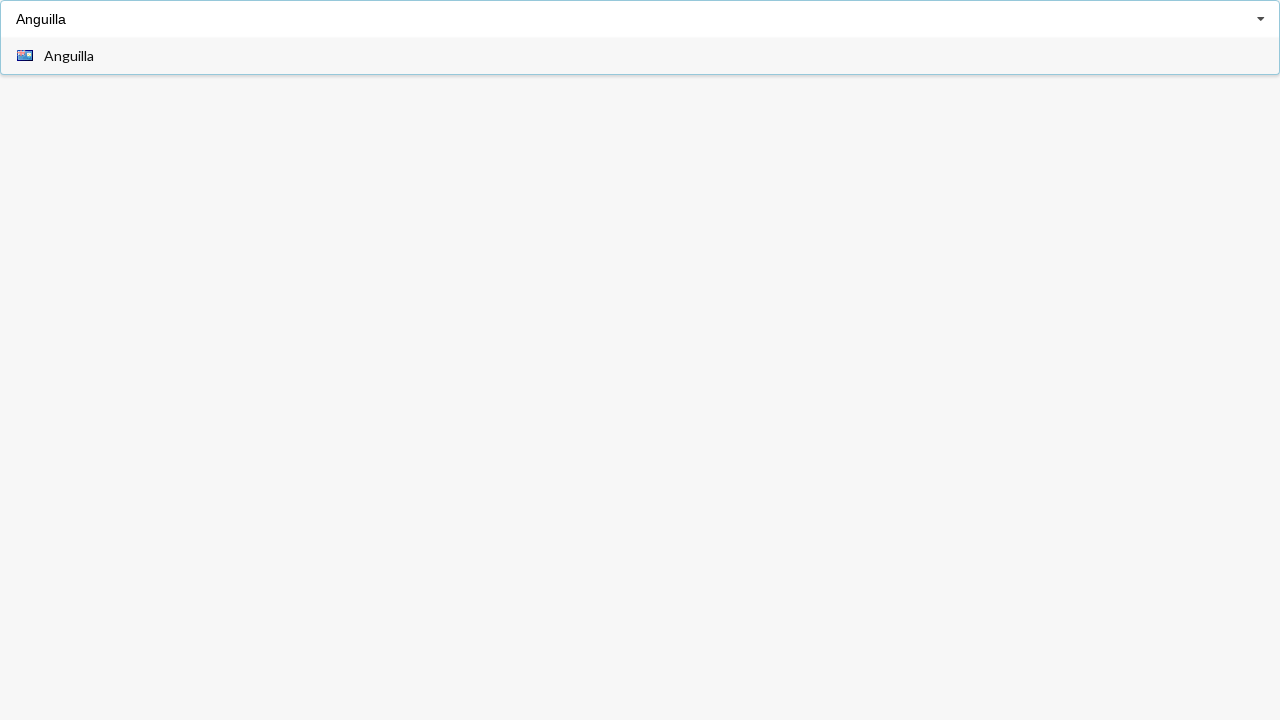

Scrolled 'Anguilla' option into view
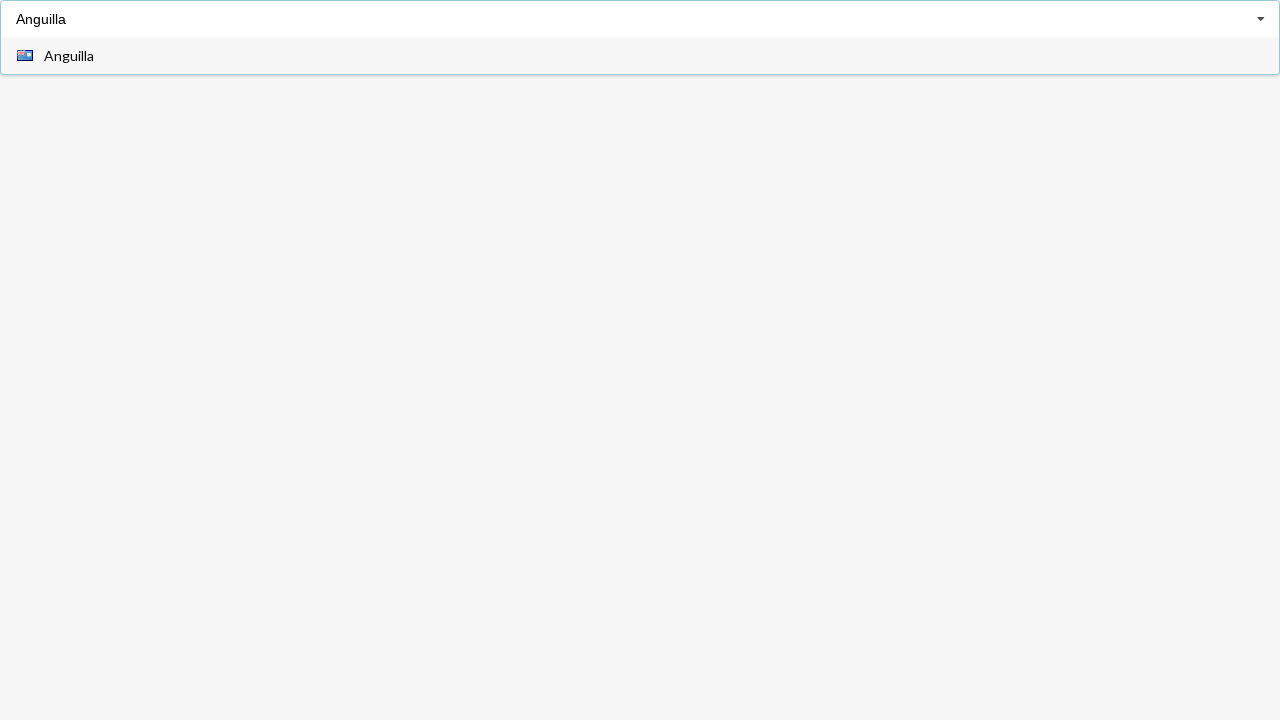

Clicked on 'Anguilla' option
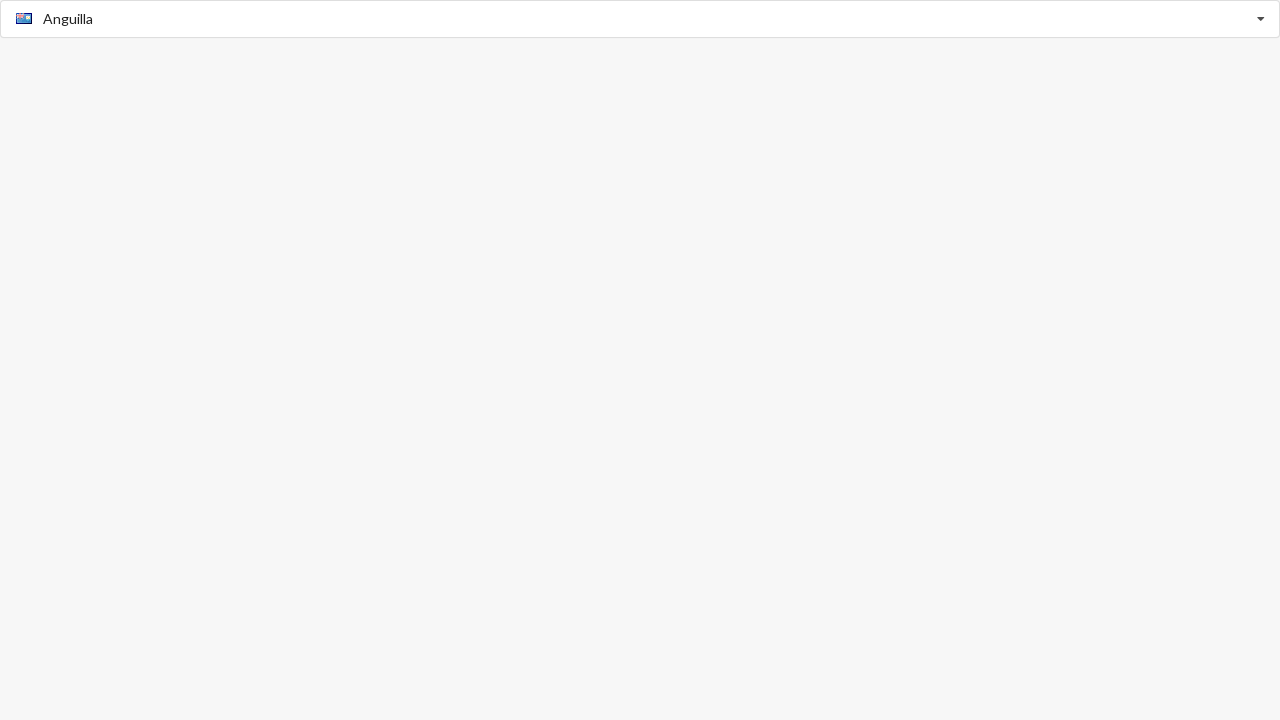

Verified 'Anguilla' was selected
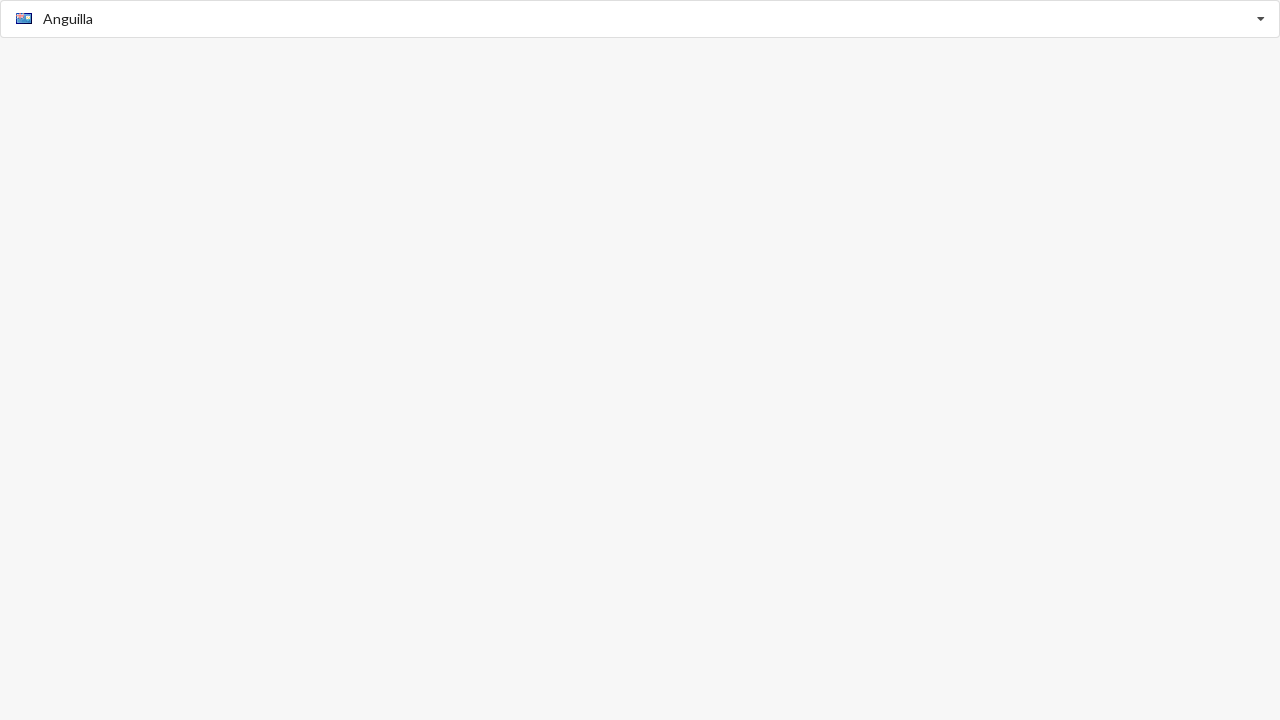

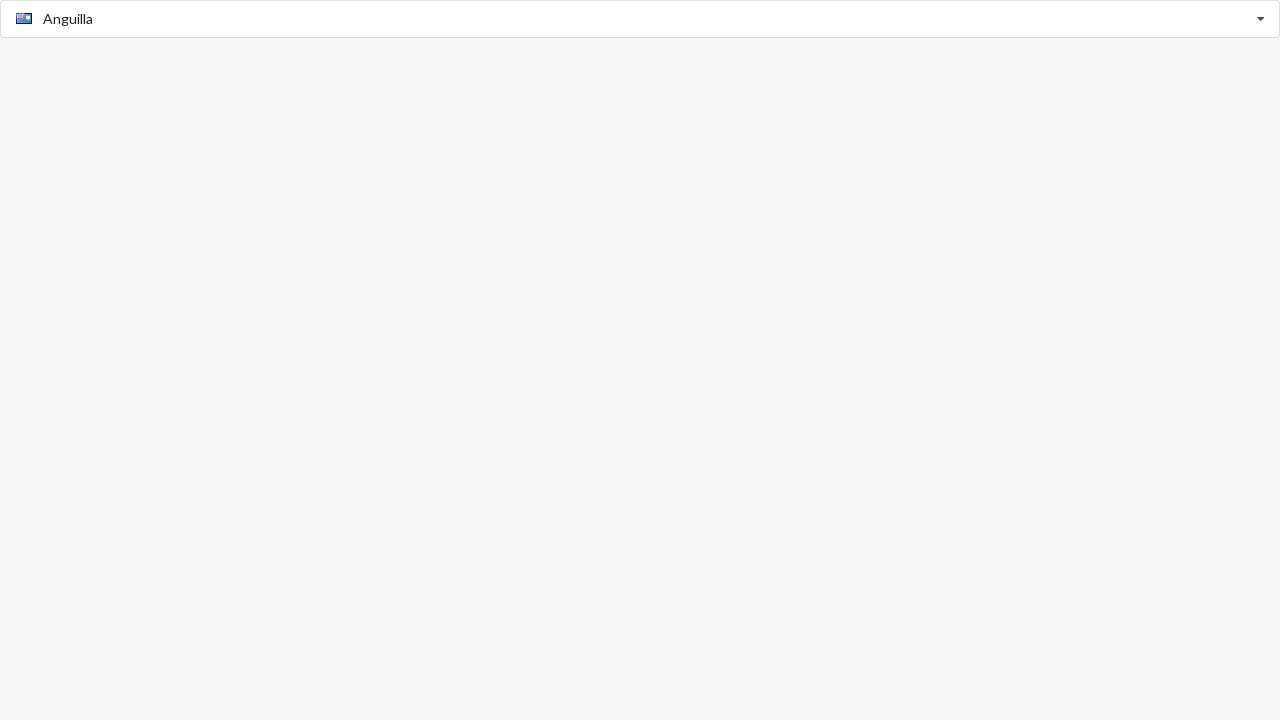